Tests BigBasket's search autocomplete functionality by typing "apples" in the search box and verifying that search suggestions appear.

Starting URL: https://www.bigbasket.com/

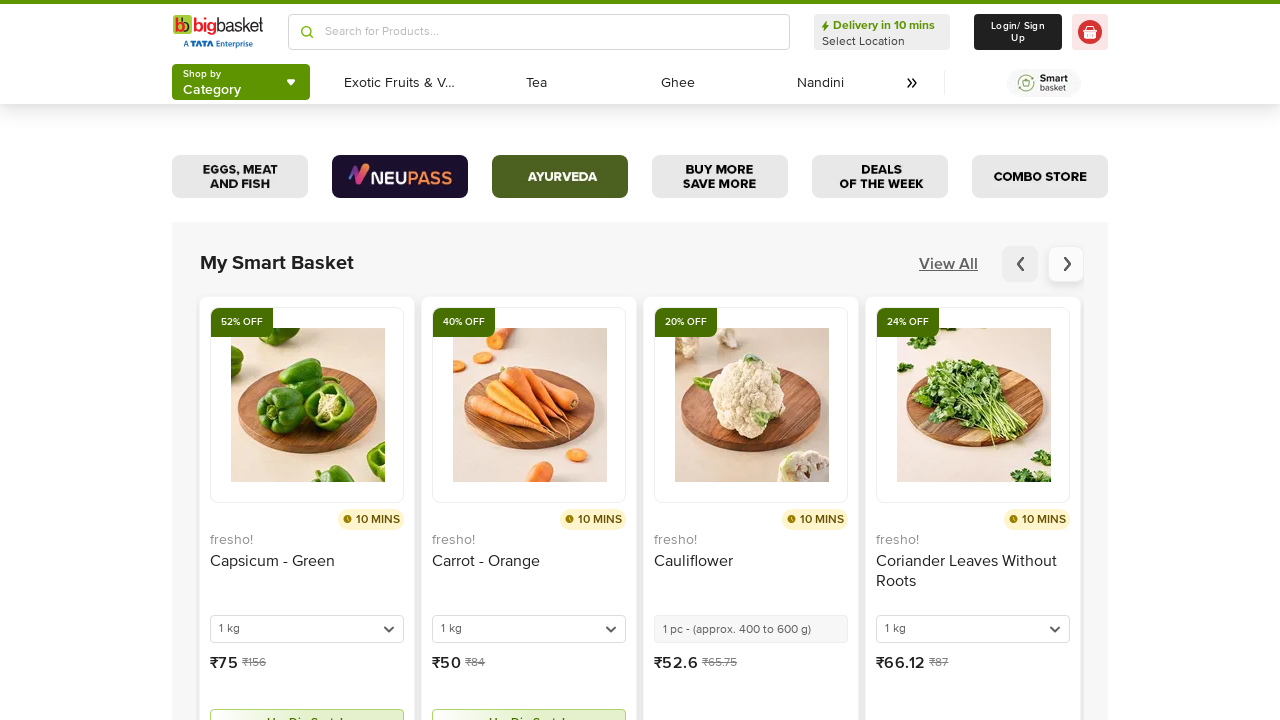

Filled search input with 'apples' on (//input[@type='text'])[2]
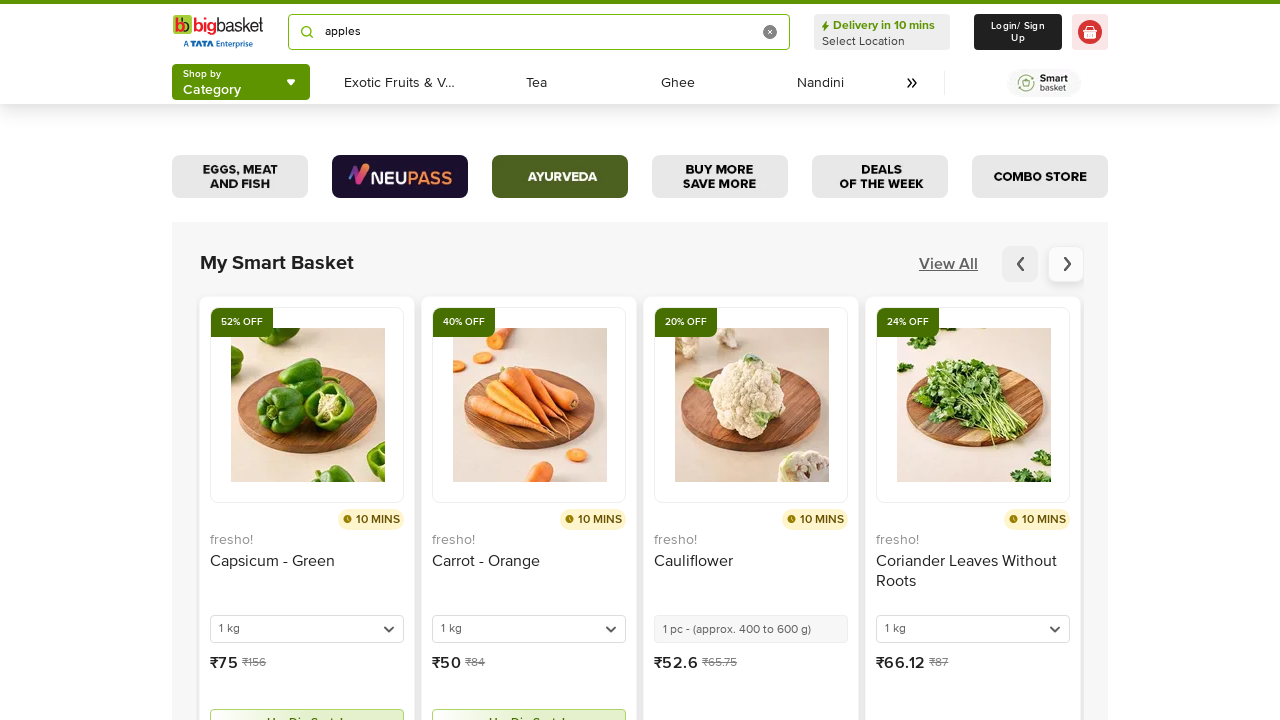

Search suggestions appeared after typing 'apples'
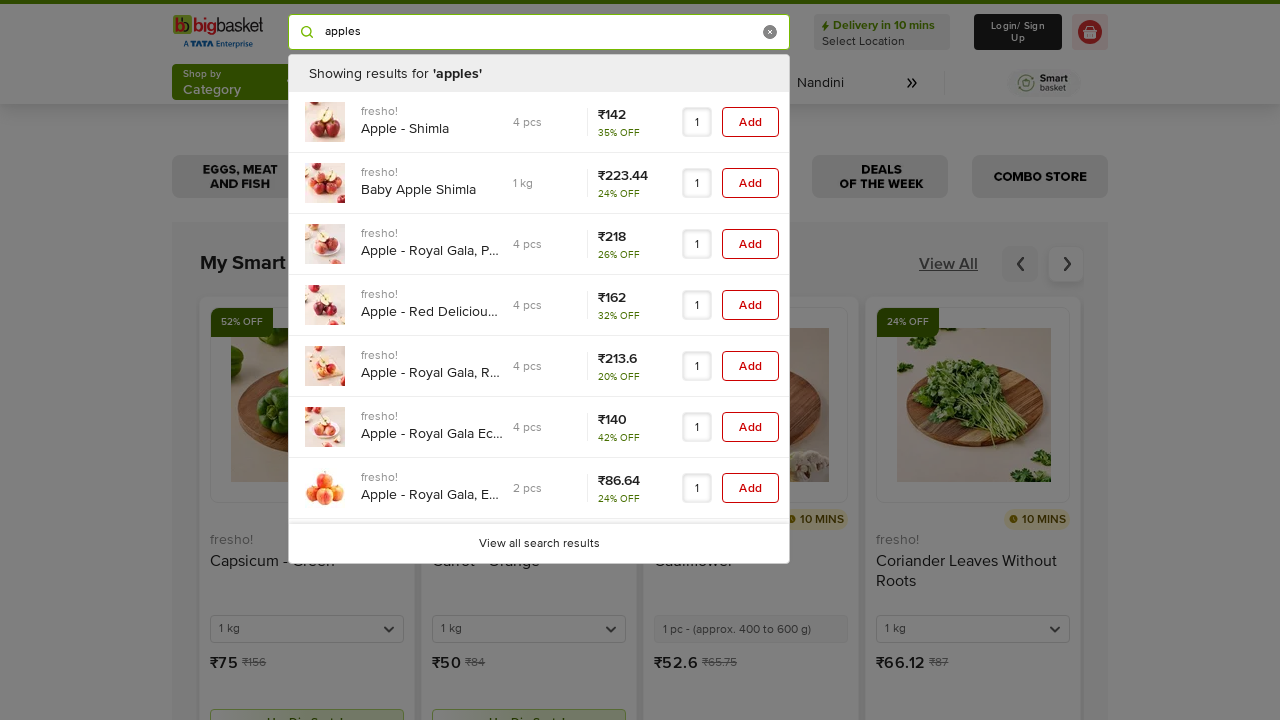

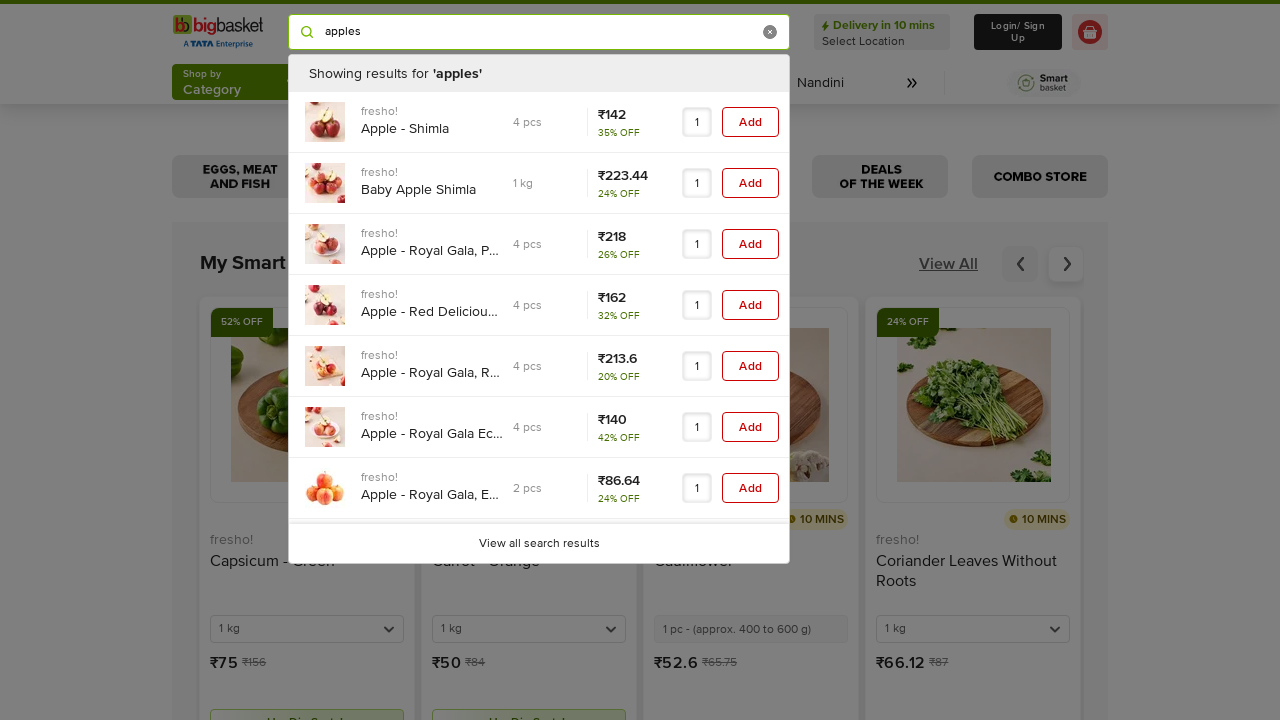